Tests typing text into a text input field on a test page

Starting URL: https://only-testing-blog.blogspot.com/2014/01/textbox.html

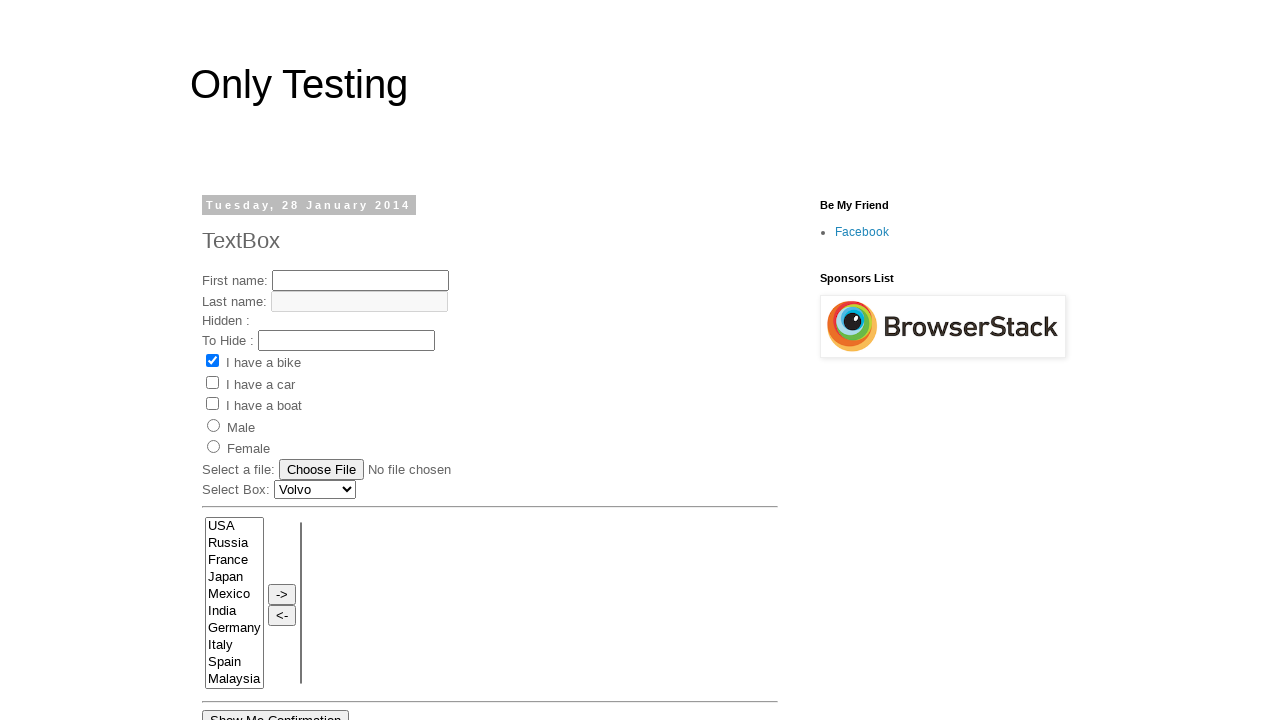

Filled text input field with 'Playwright Test' on #text1
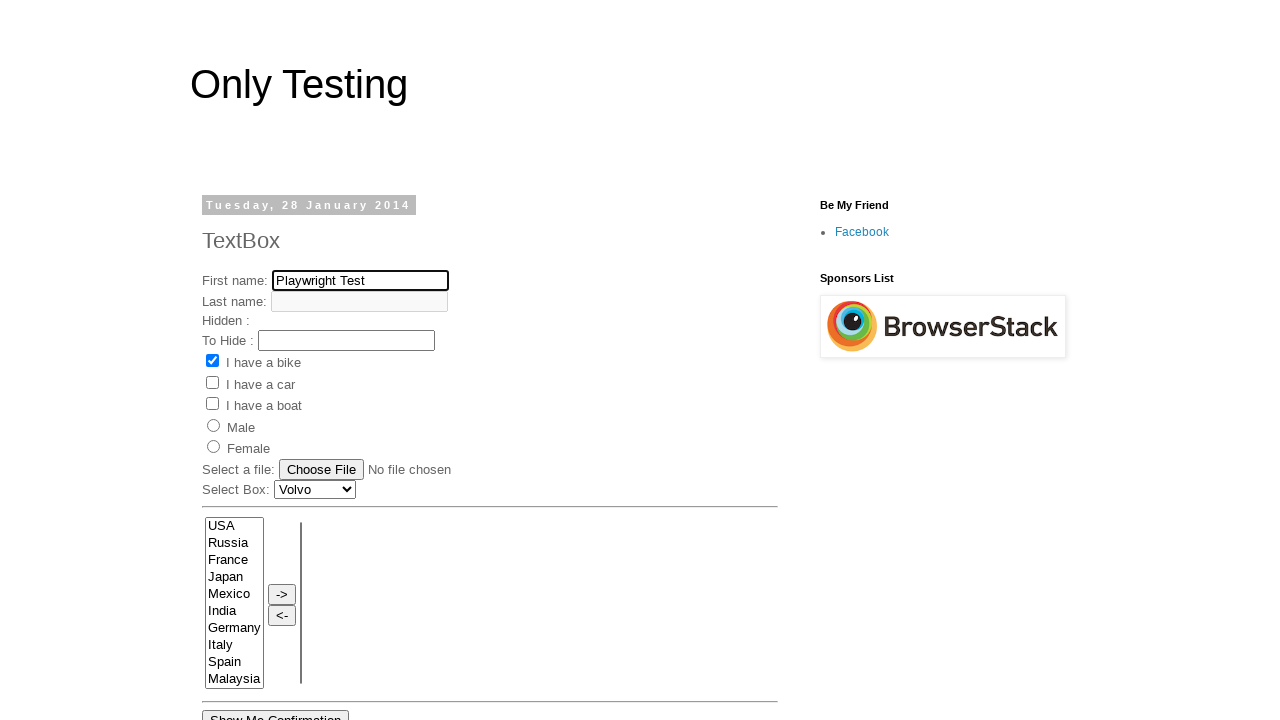

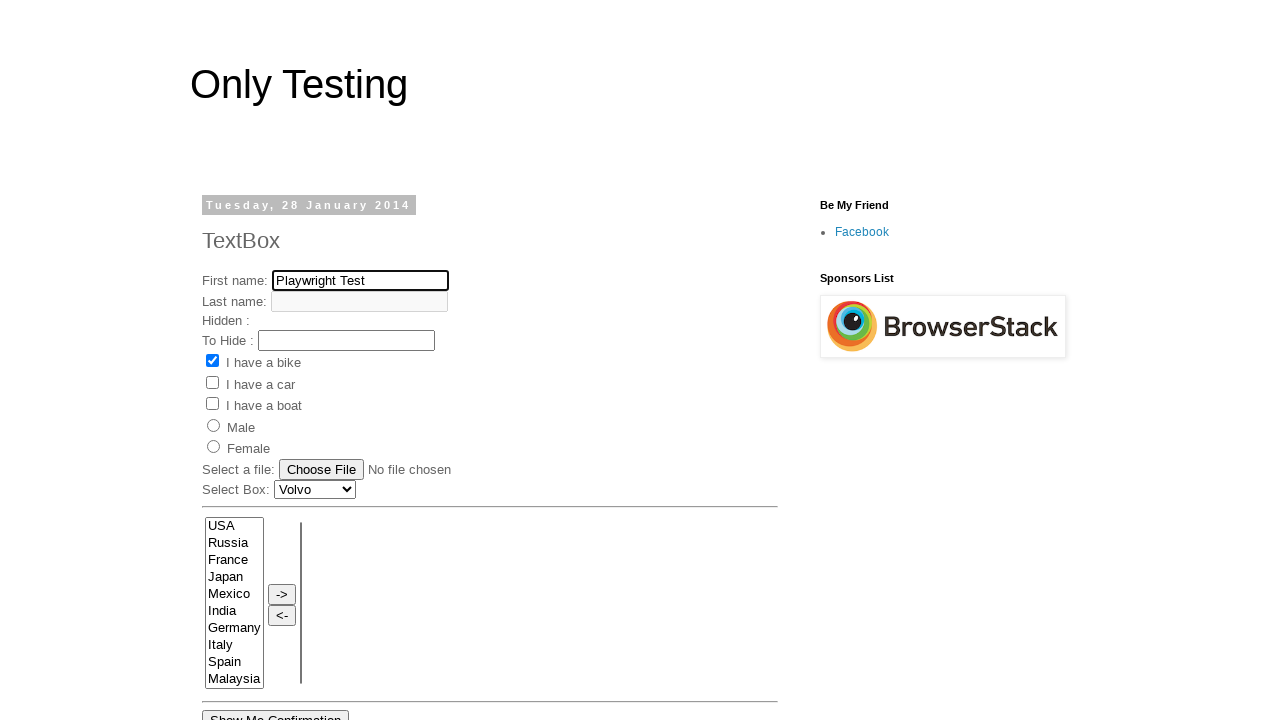